Navigates through EchoEcho.com tutorials to the checkbox demo page and tests checkbox interactions by checking the state and clicking on milk and cheese checkboxes

Starting URL: https://echoecho.com/

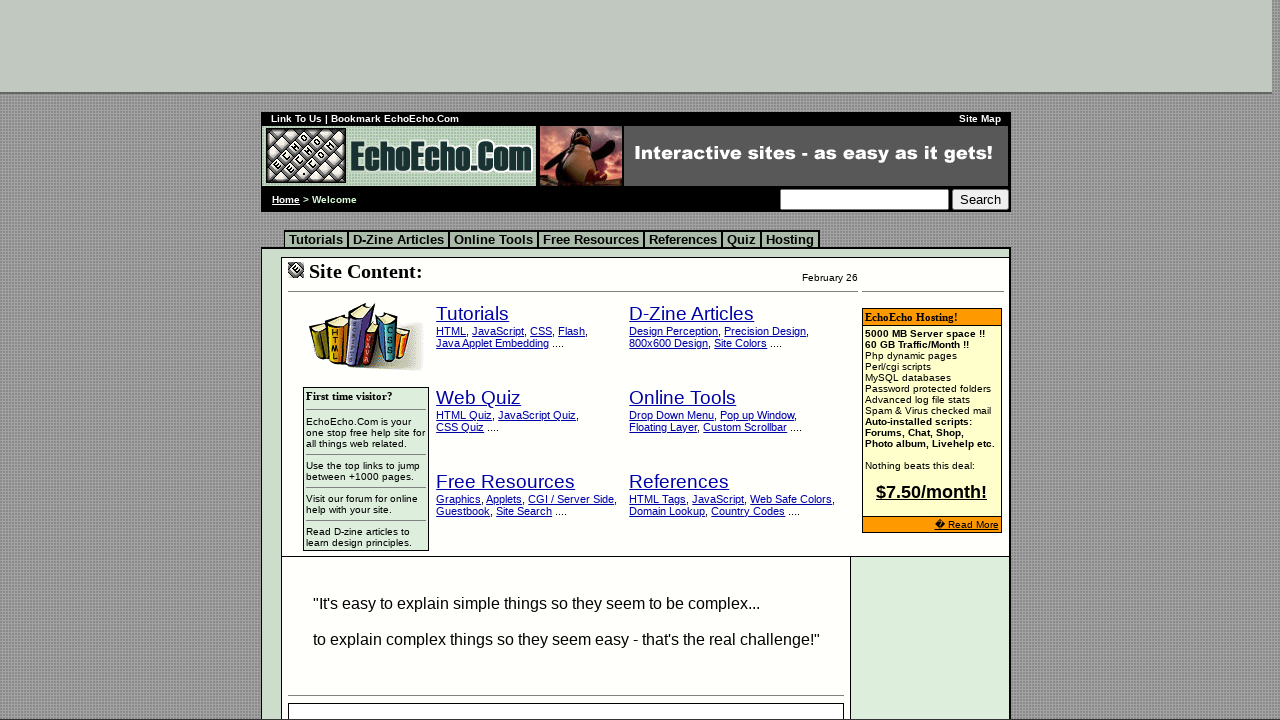

Clicked on Tutorials menu at (316, 240) on text=/Tutorials/i
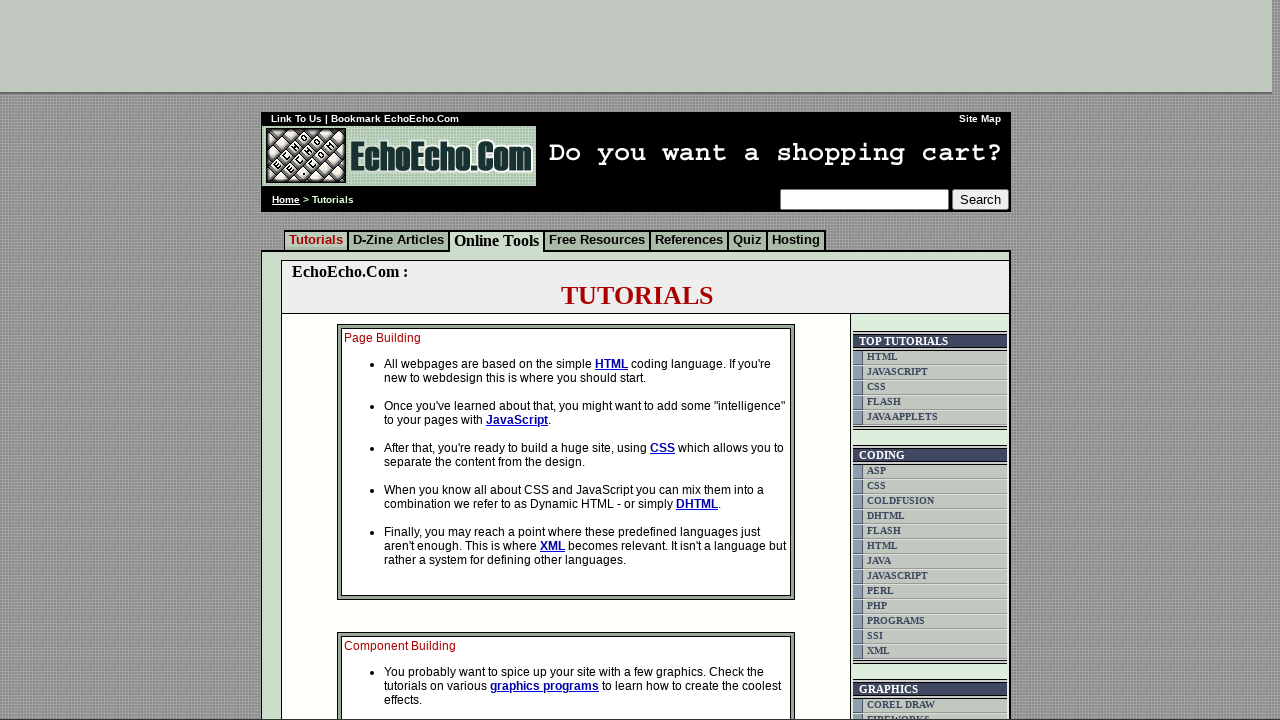

Clicked on HTML option in tutorials at (612, 364) on text=/HTML/i
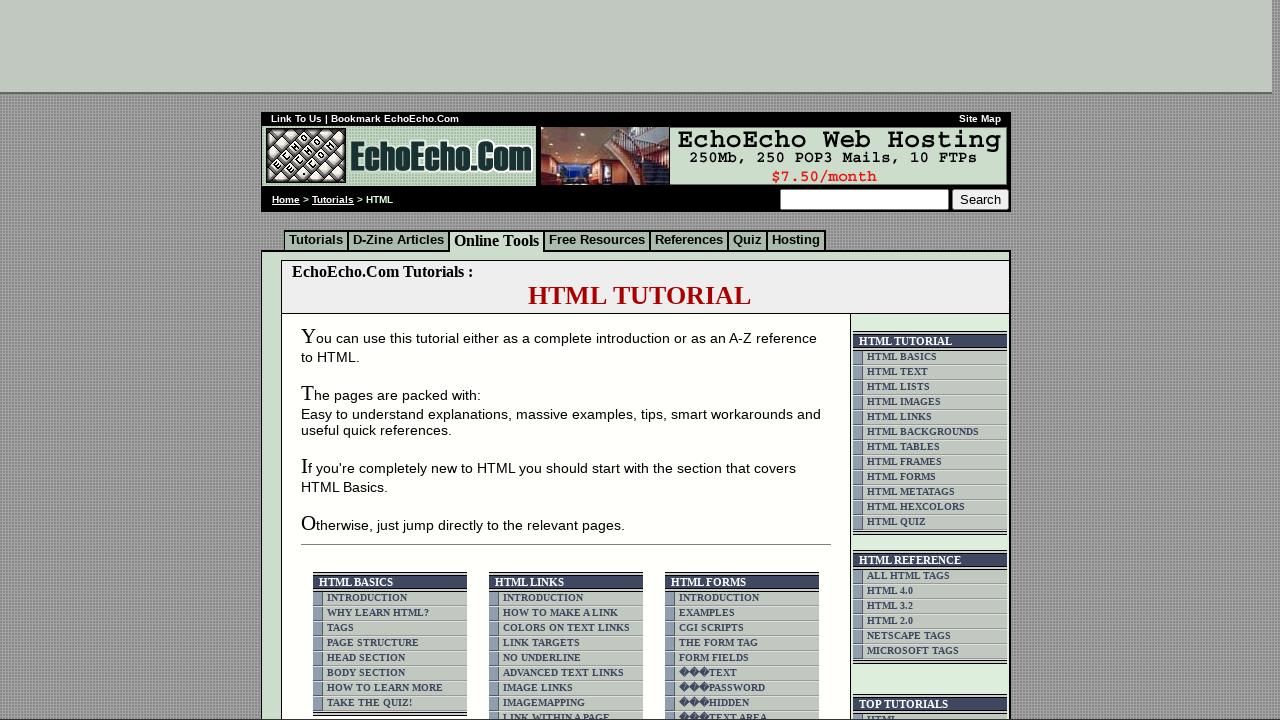

Clicked on HTML FORMS tutorial at (742, 582) on text=/HTML FORMS/i
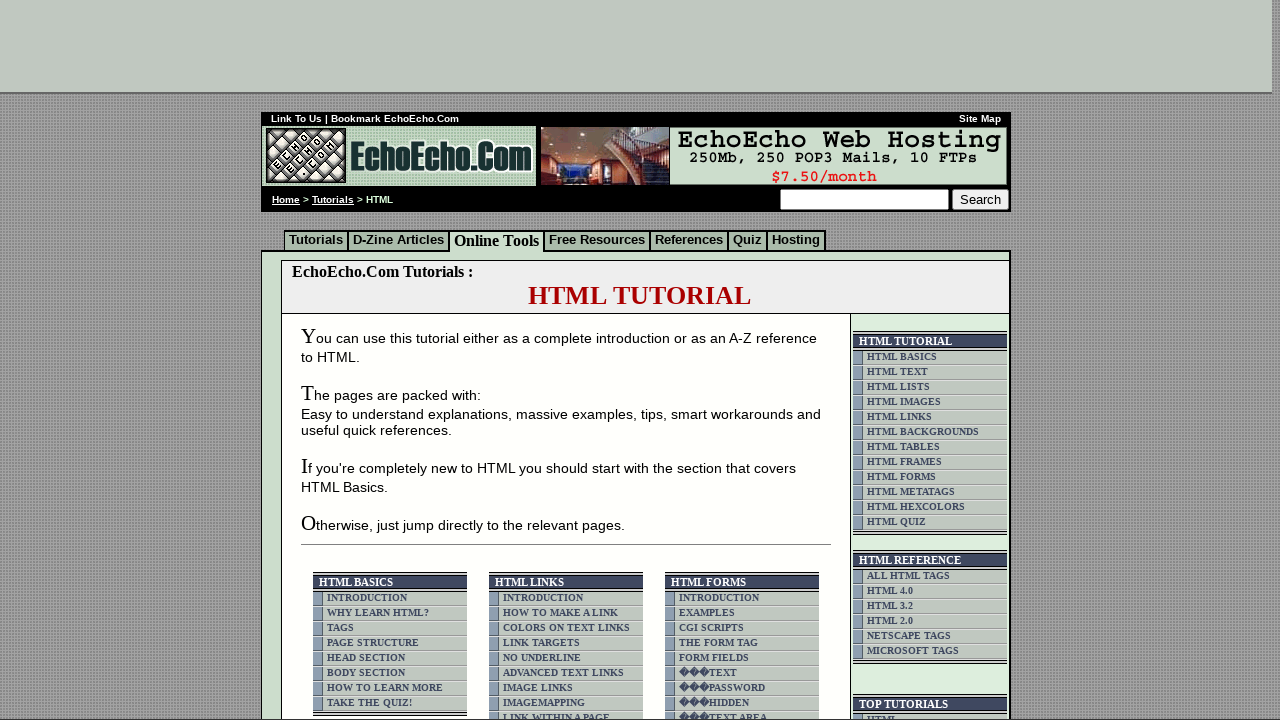

Clicked on CHECK BOX demo page at (725, 360) on text=/CHECK BOX/i
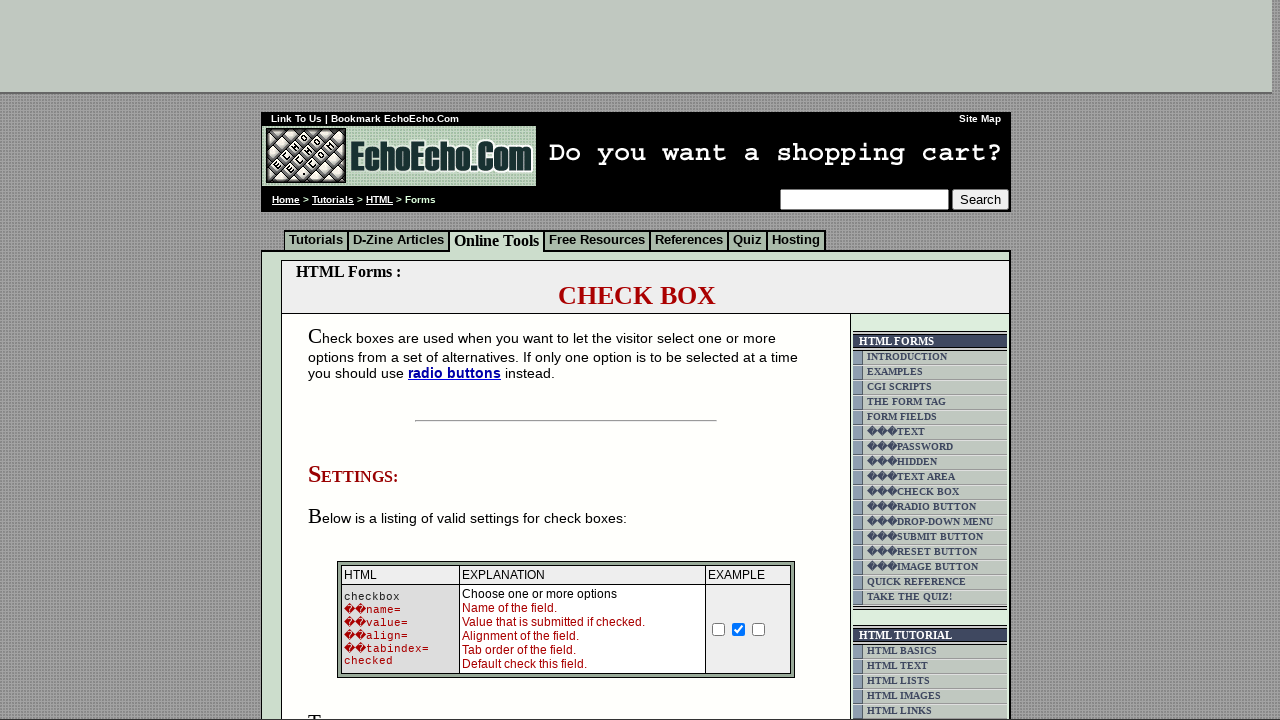

Located milk checkbox element
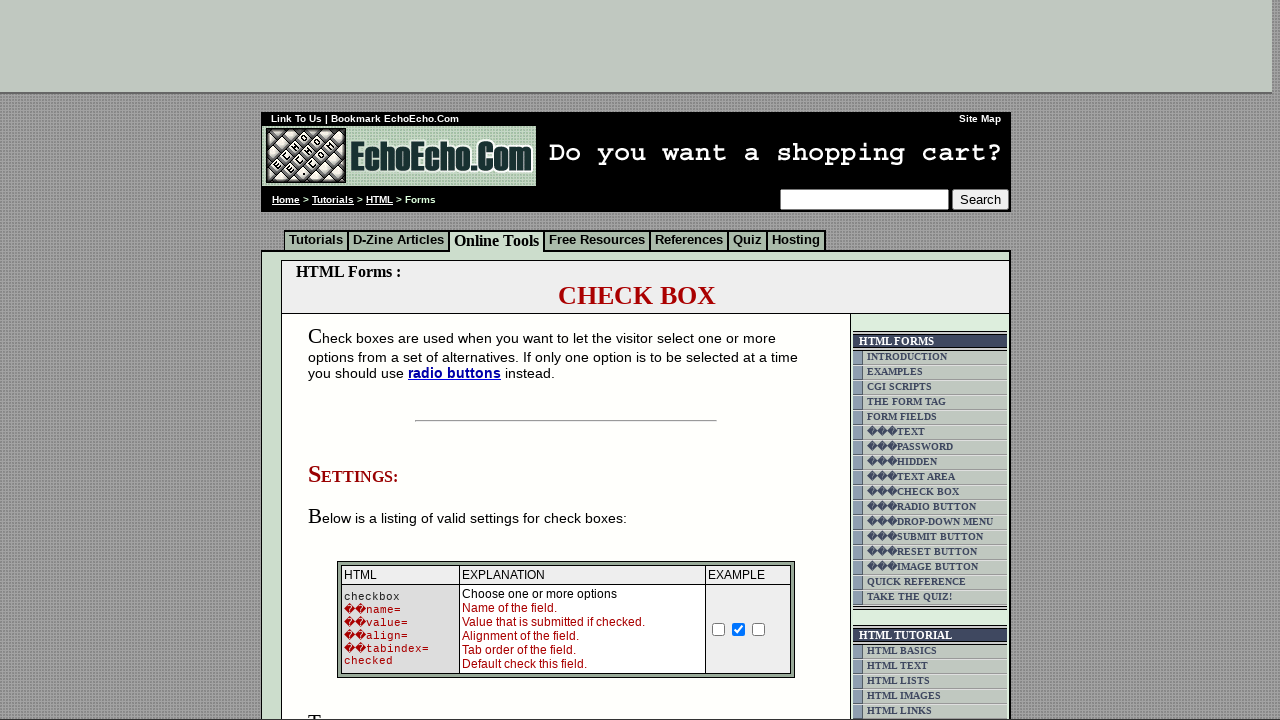

Milk checkbox was unchecked, clicked to check it at (354, 360) on input[name='option1']
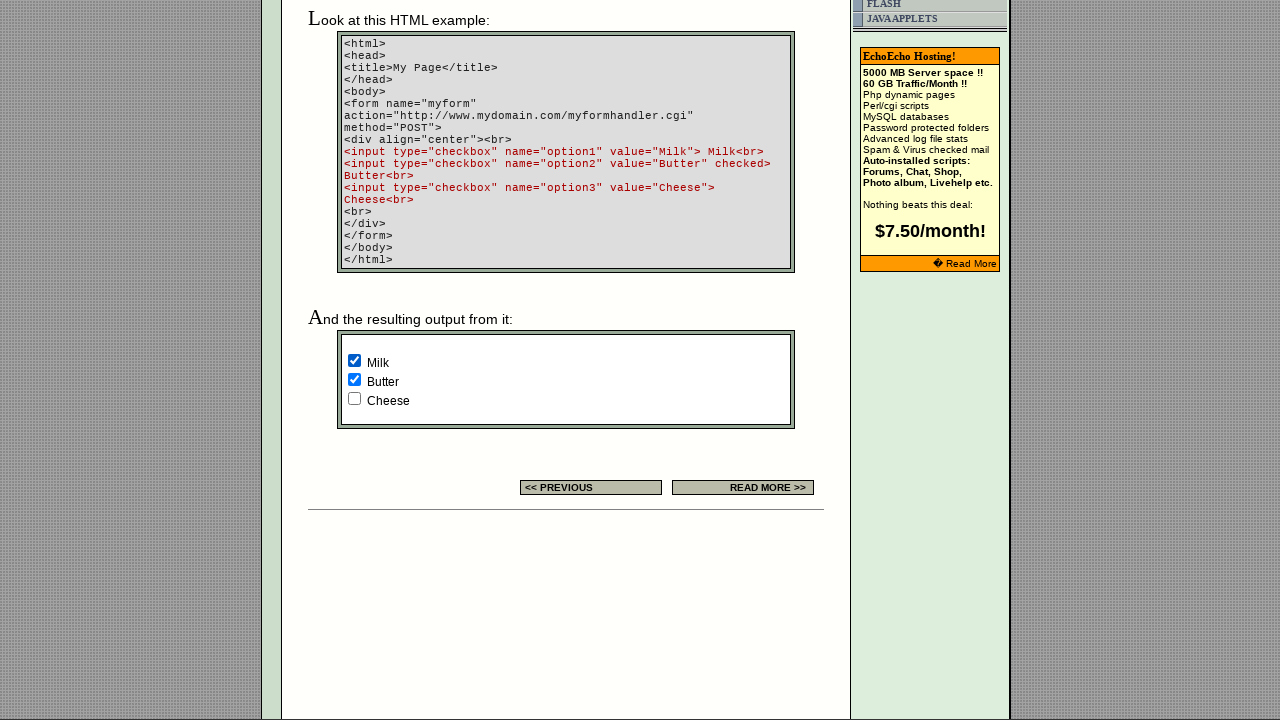

Located cheese checkbox element
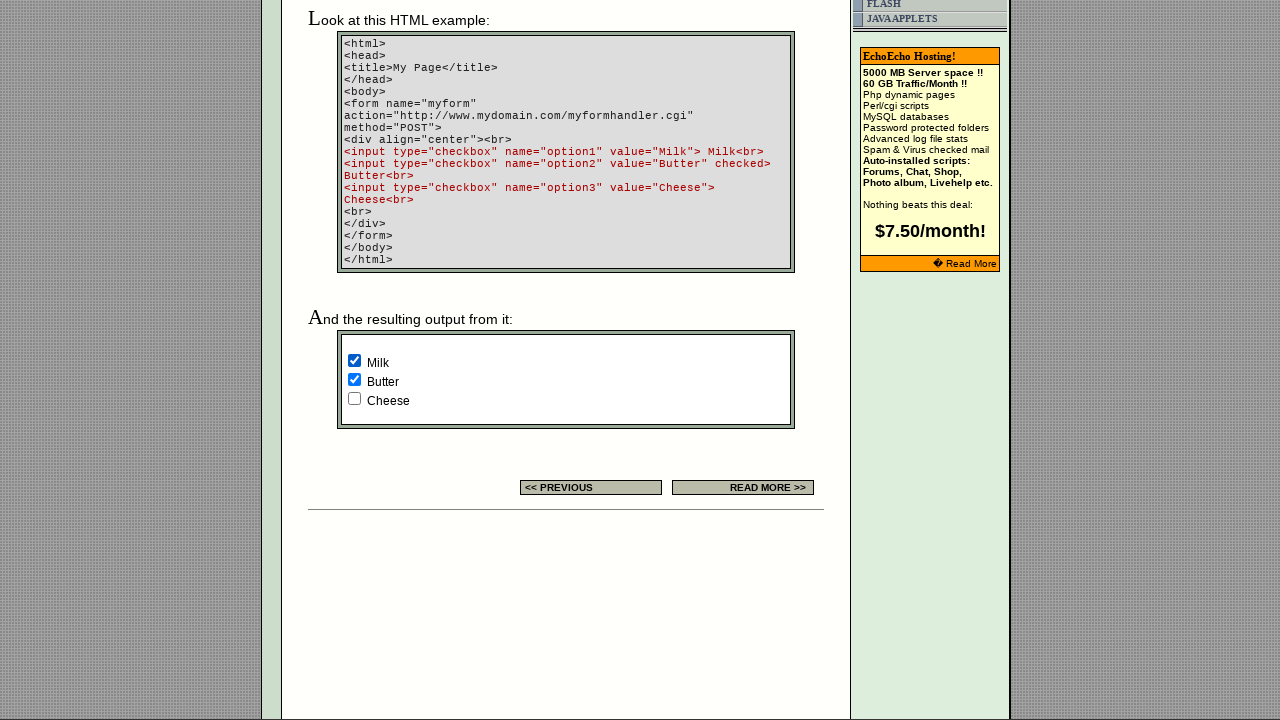

Cheese checkbox was unchecked, clicked to check it at (354, 398) on input[name='option3']
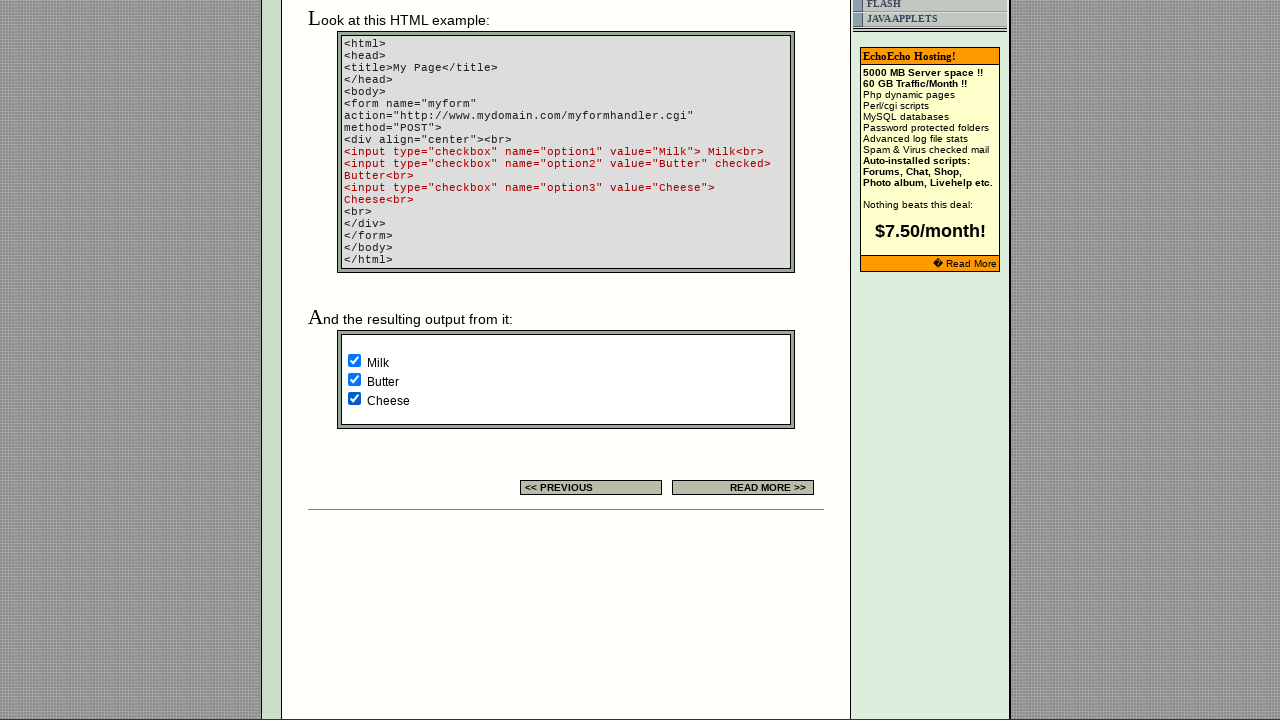

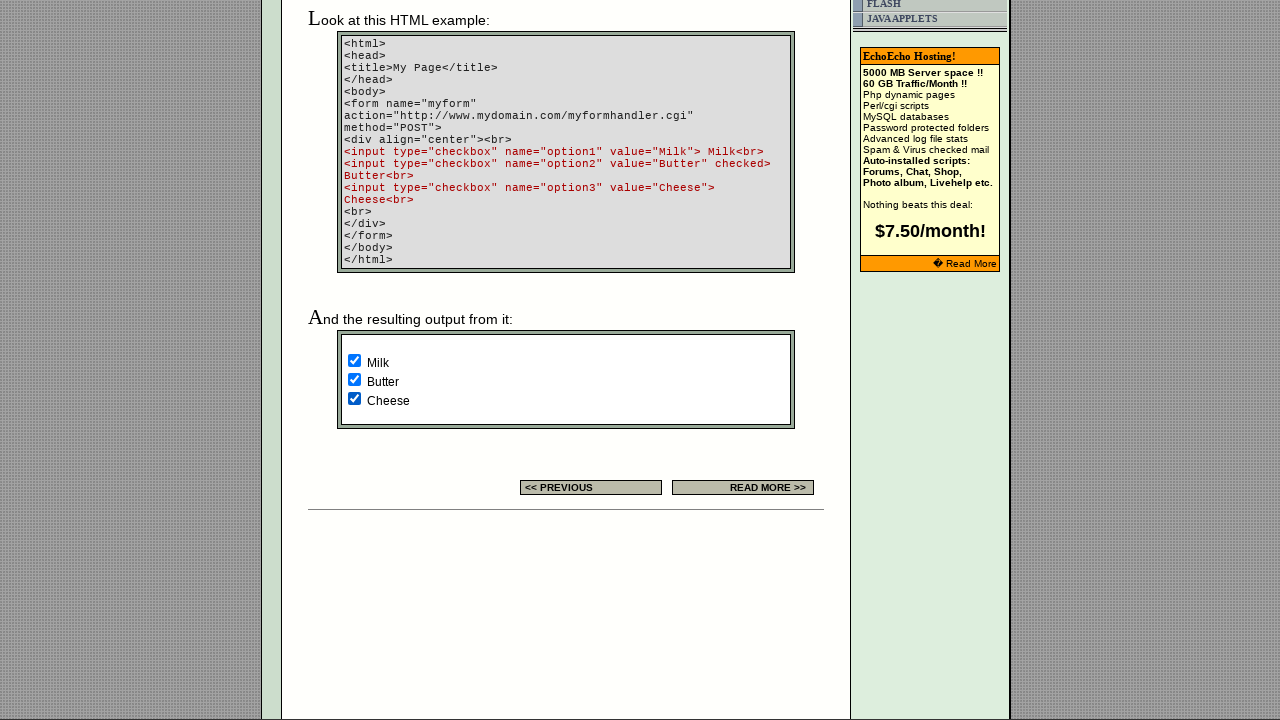